Navigates to the Macy's homepage and ensures the page loads successfully.

Starting URL: https://macys.com/

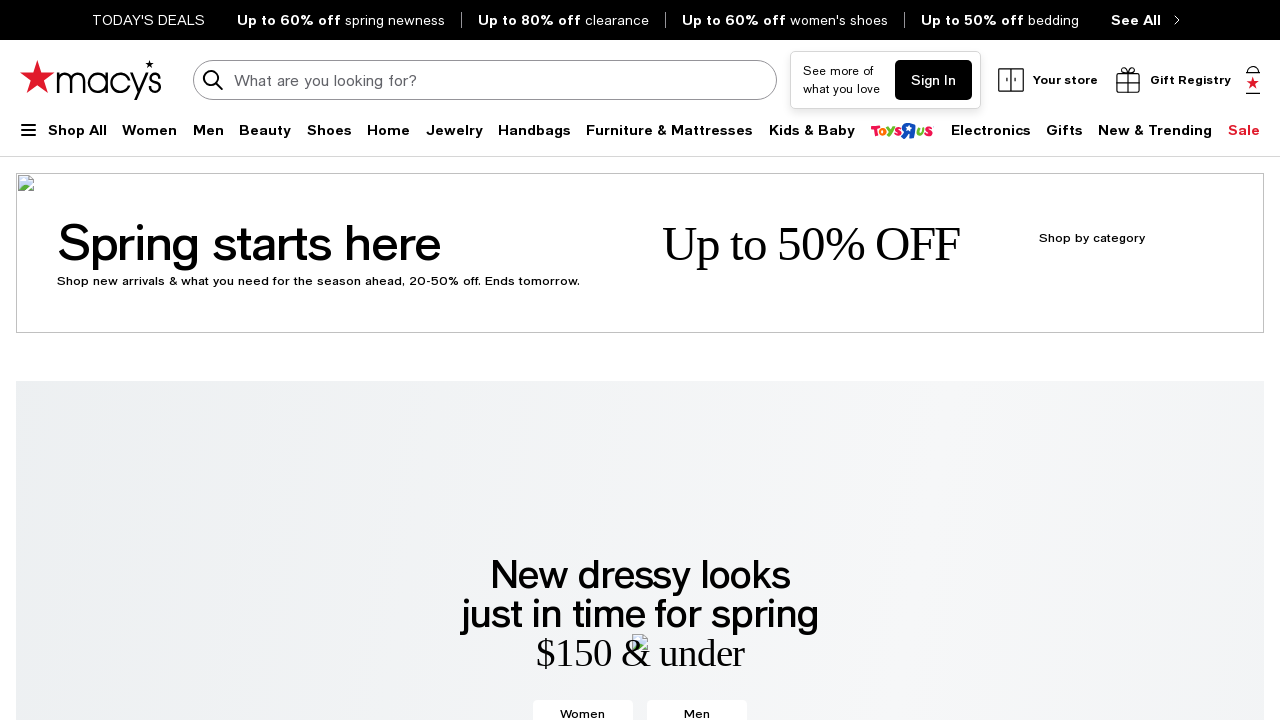

Waited for page DOM content to load
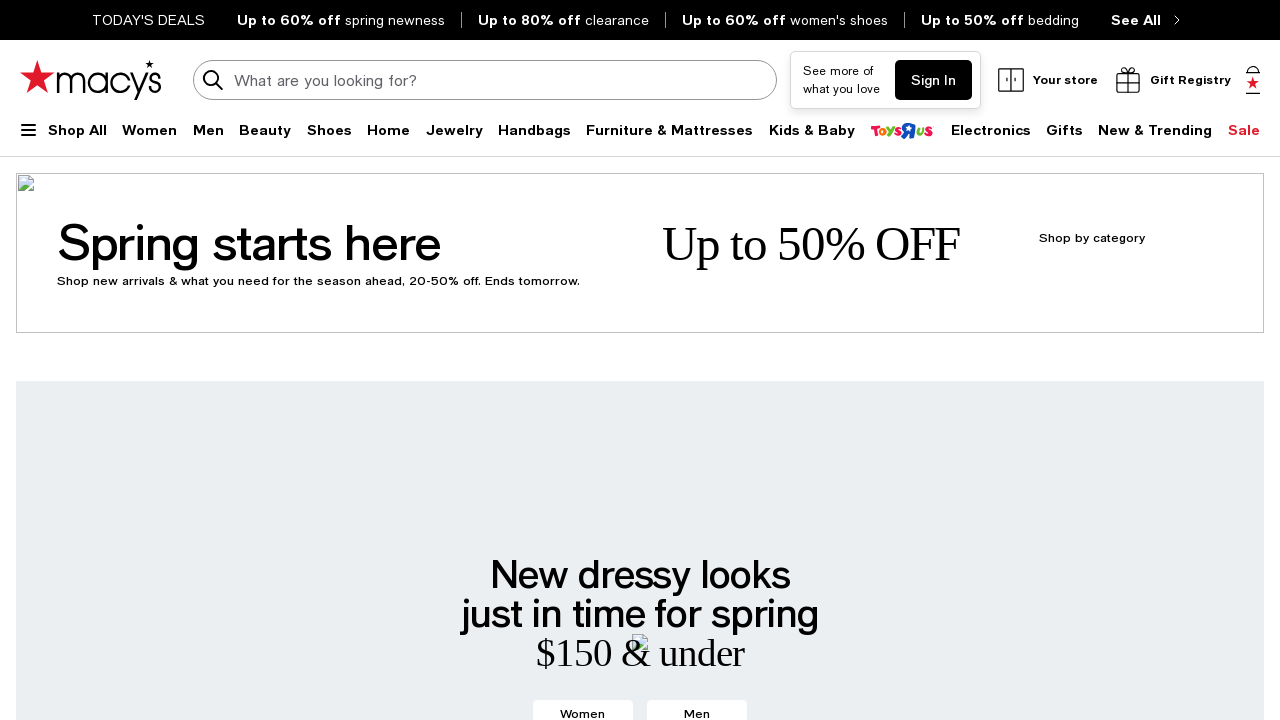

Verified body element is present on Macy's homepage
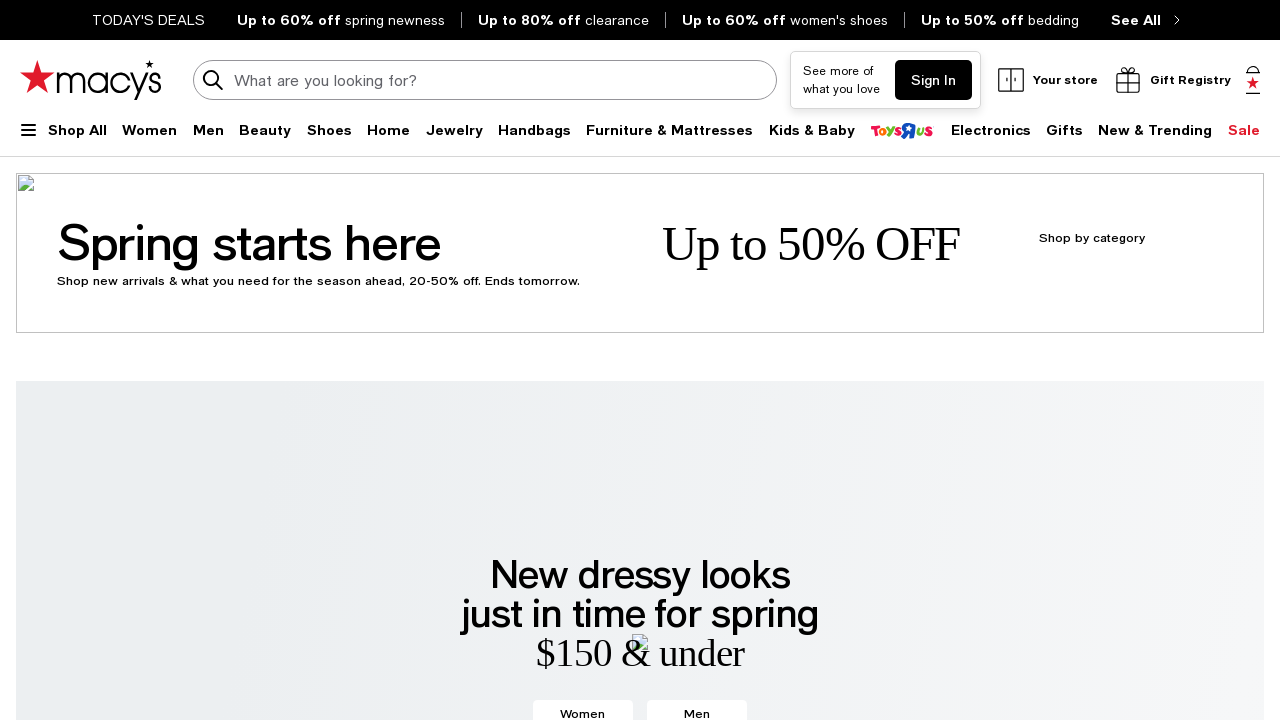

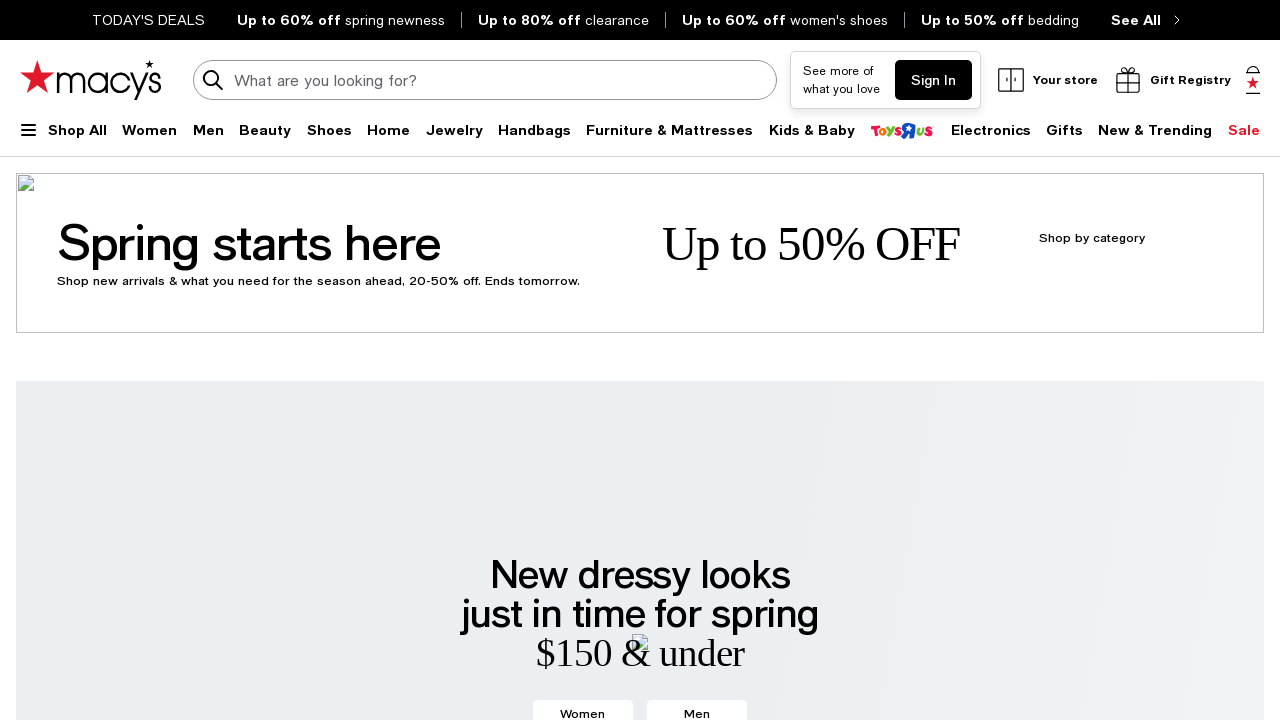